Tests table sorting functionality by clicking on a column header and verifying that the vegetable names are displayed in sorted order

Starting URL: https://rahulshettyacademy.com/seleniumPractise/#/offers

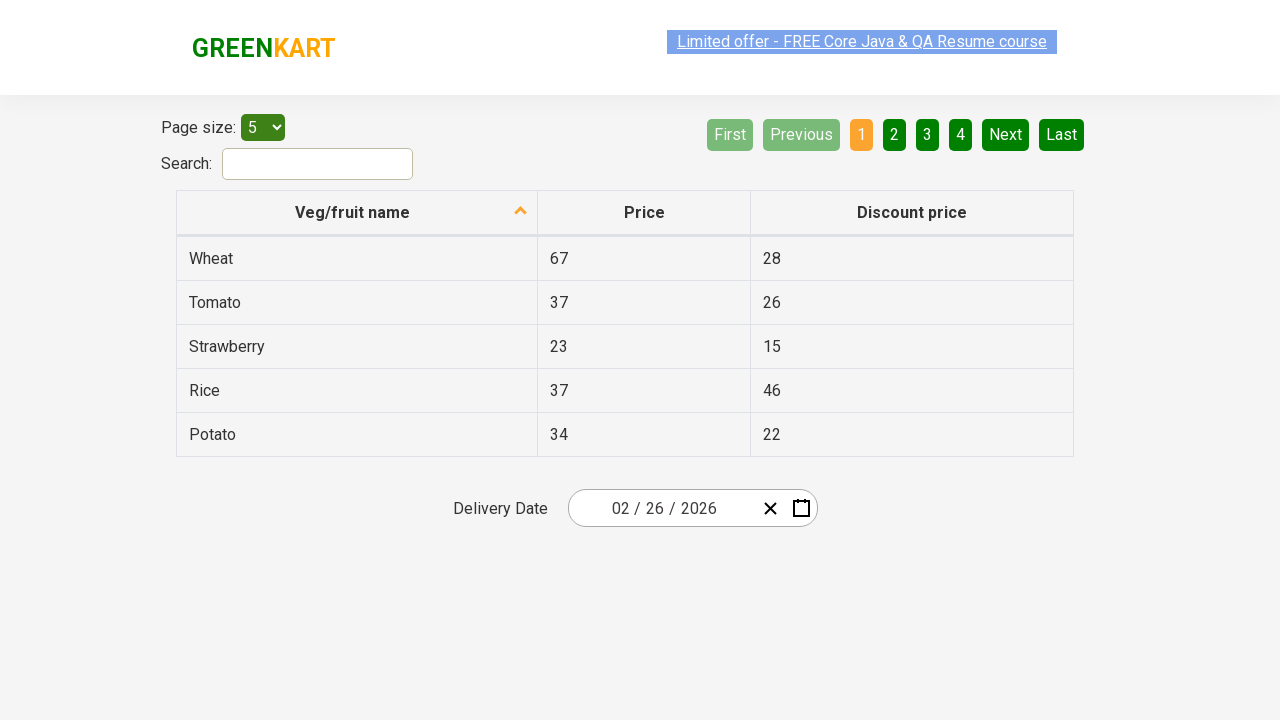

Clicked on 'Veg/fruit name' column header to sort at (353, 212) on xpath=//span[text()='Veg/fruit name']
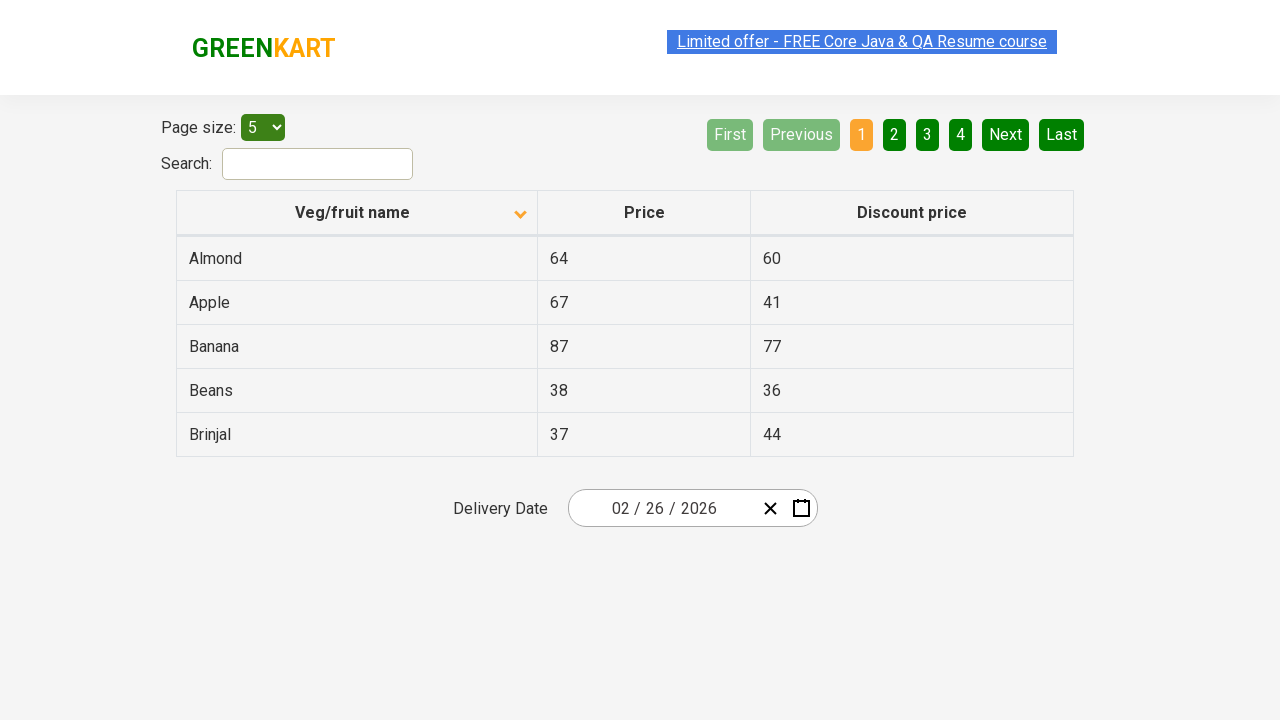

Waited 500ms for table to be sorted
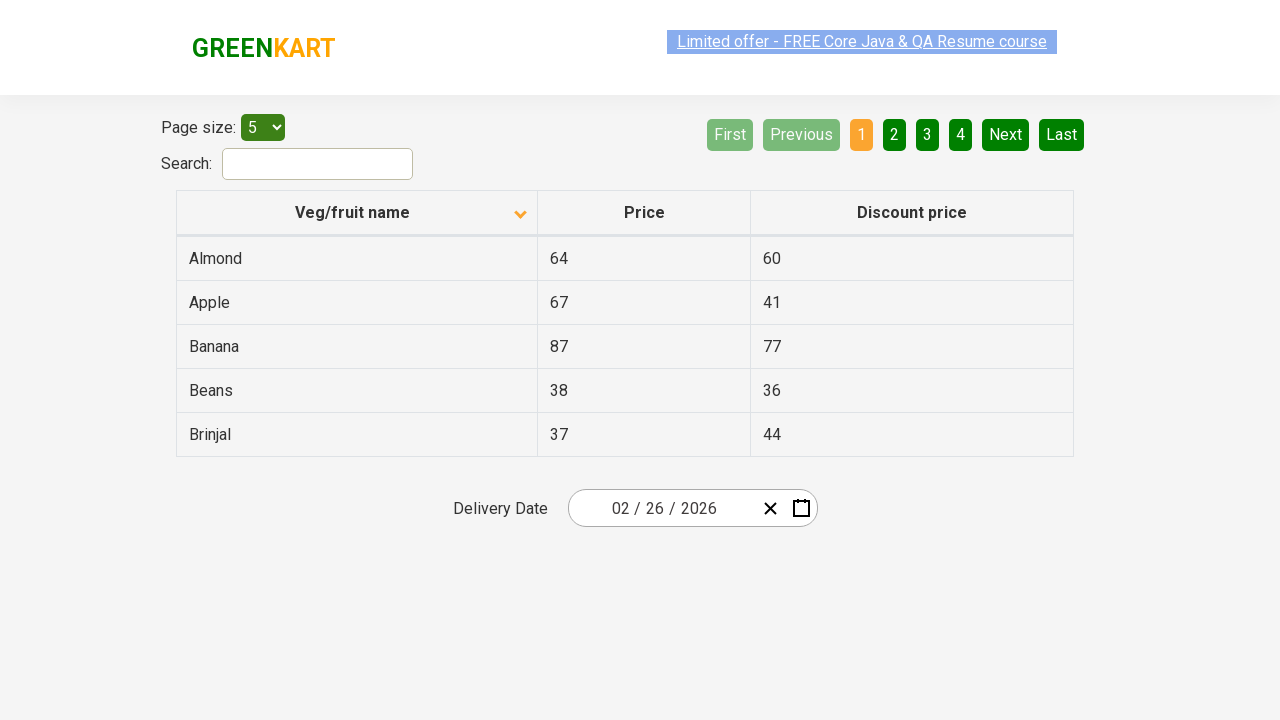

Retrieved all vegetable name elements from first column
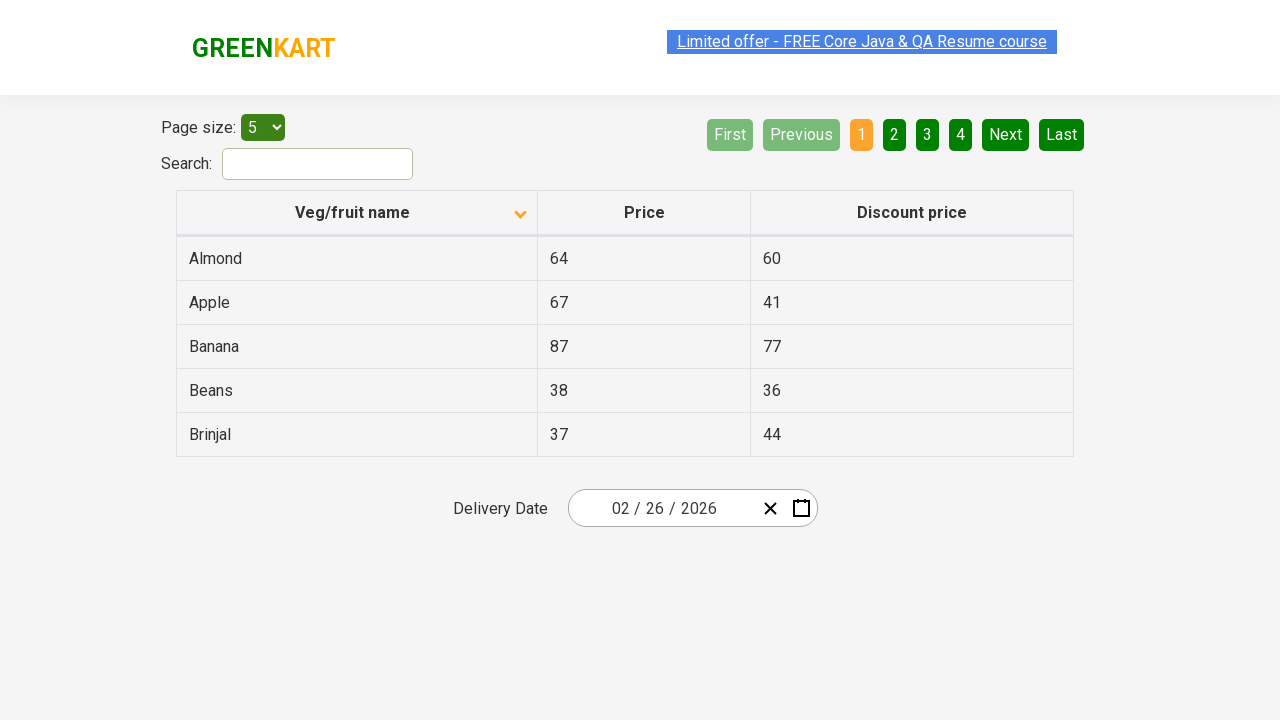

Extracted 5 vegetable names from table
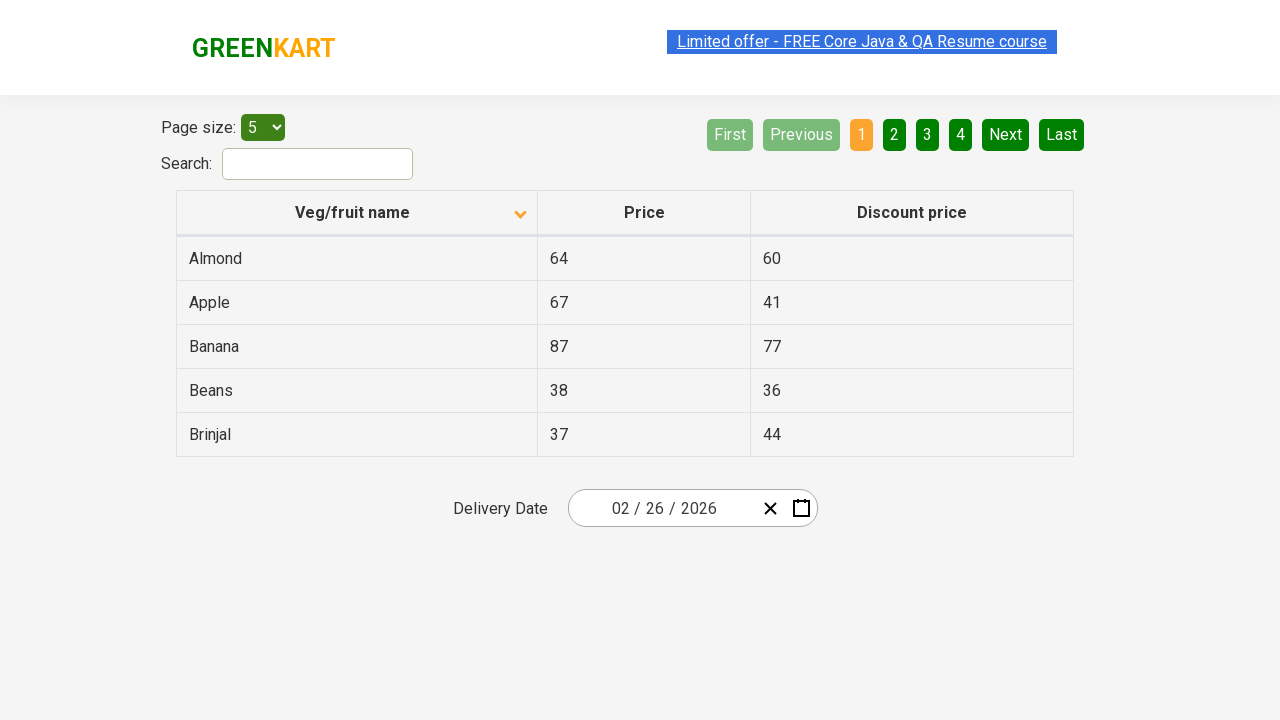

Verified that vegetable names are sorted alphabetically
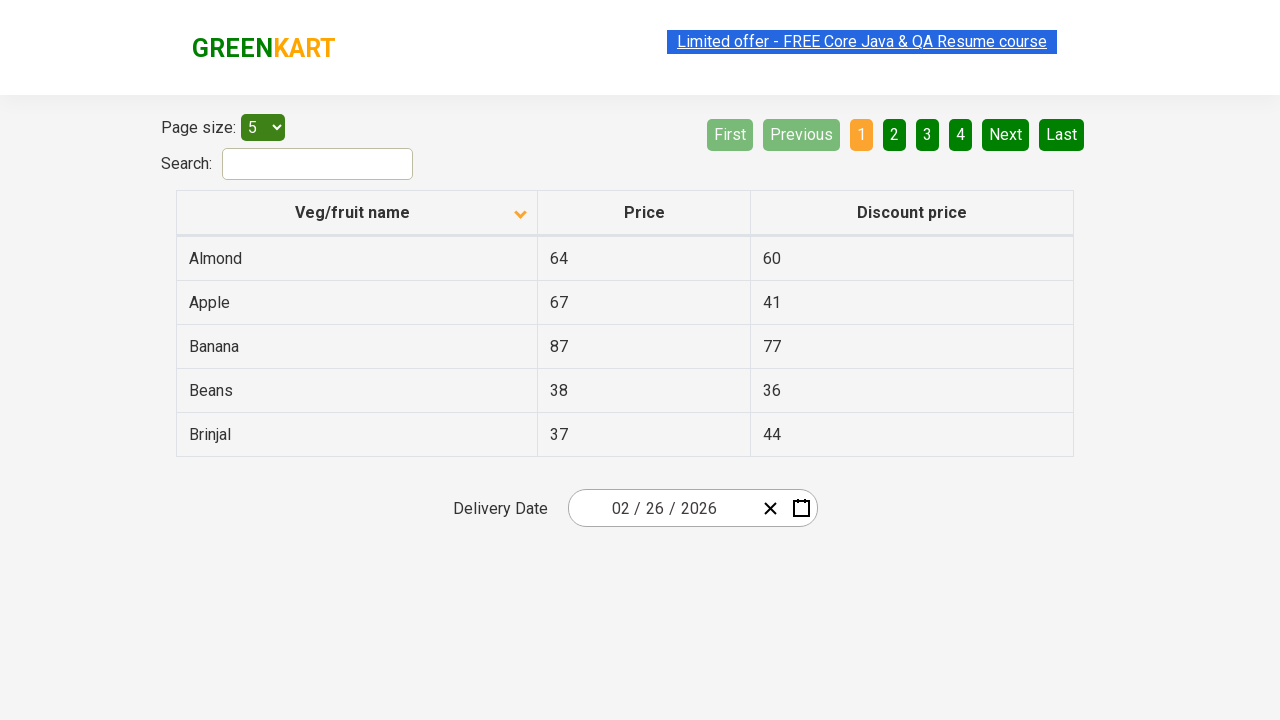

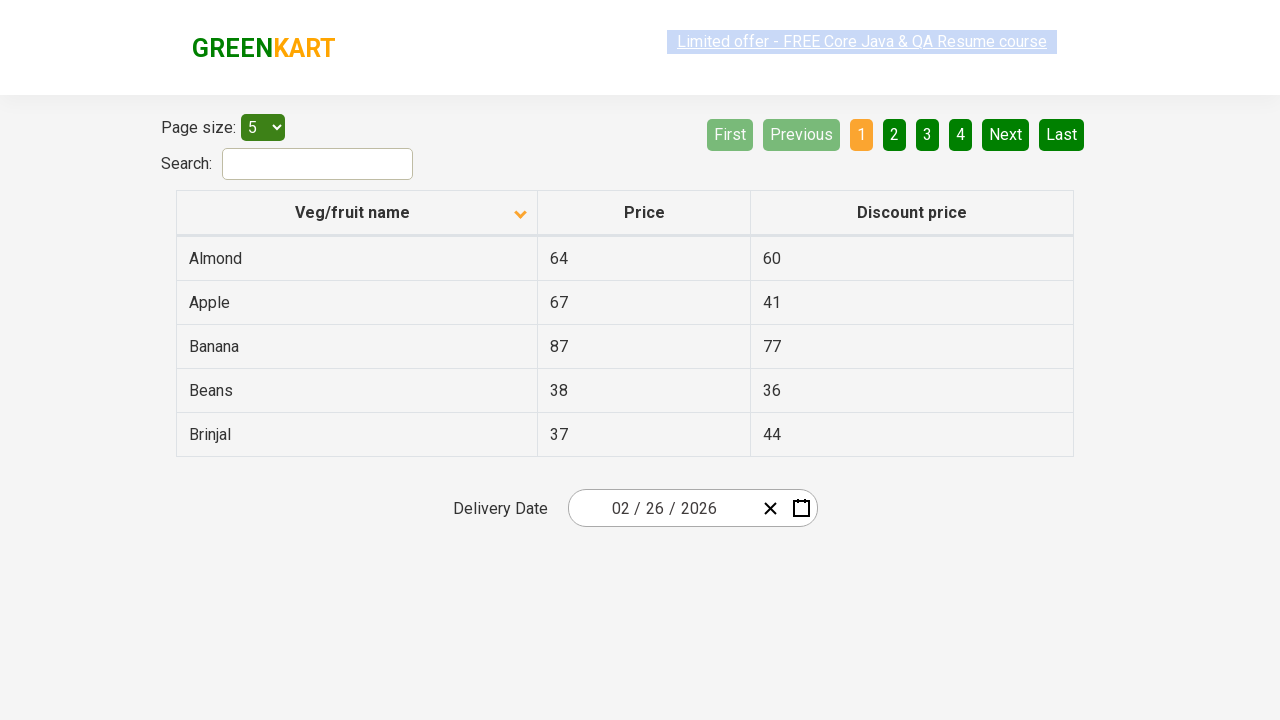